Fills out a form with user name, email, and address, then submits it

Starting URL: https://demoqa.com/text-box

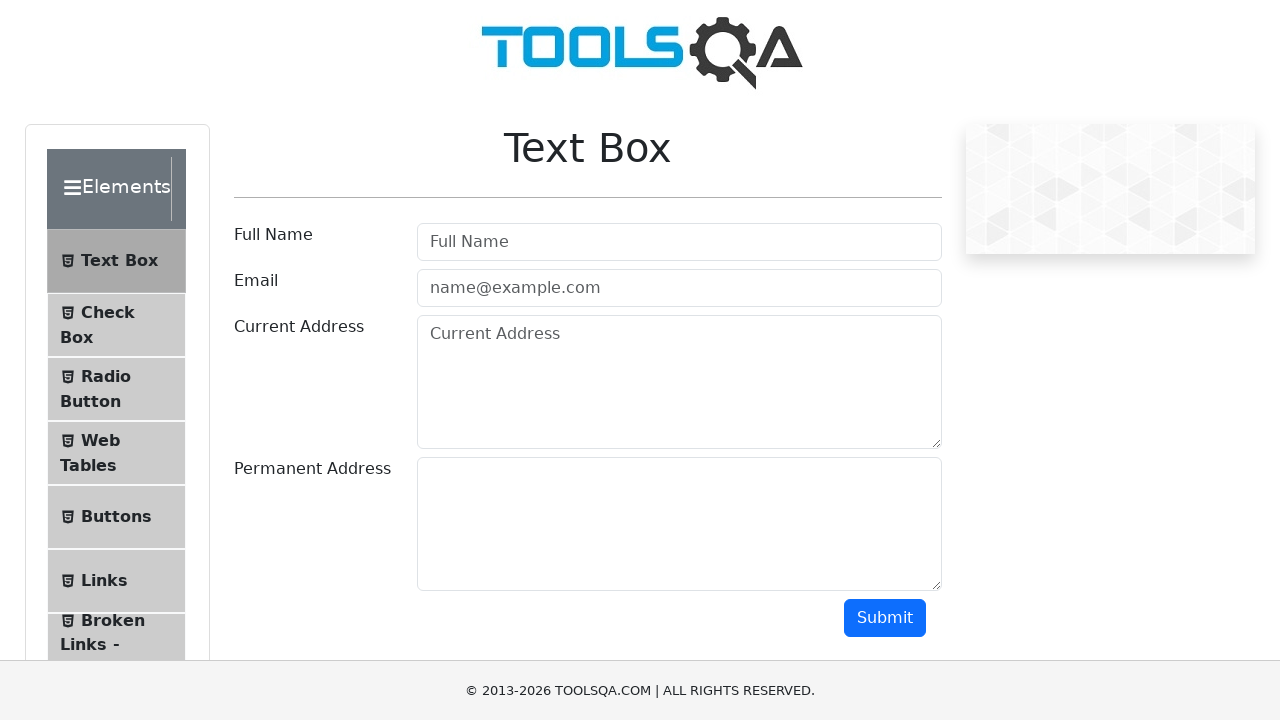

Filled user name field with 'Md.Nerob' on #userName
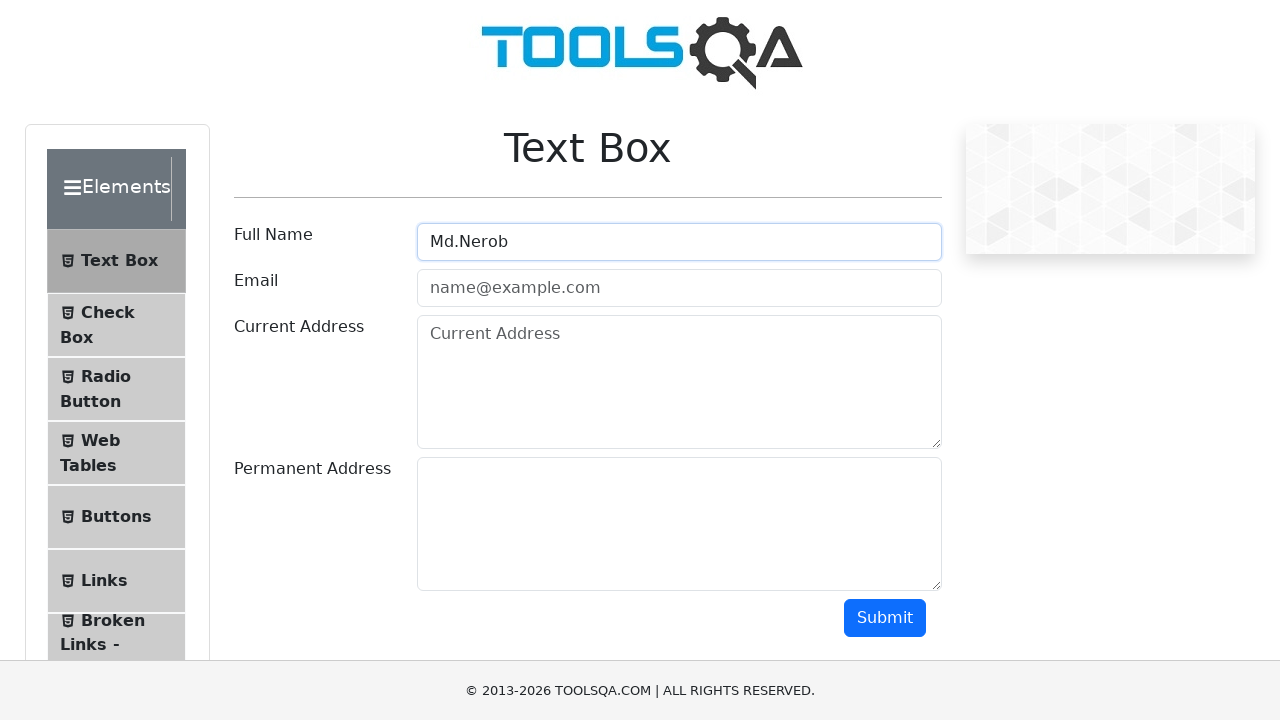

Filled email field with 'testuser@example.com' on #userEmail
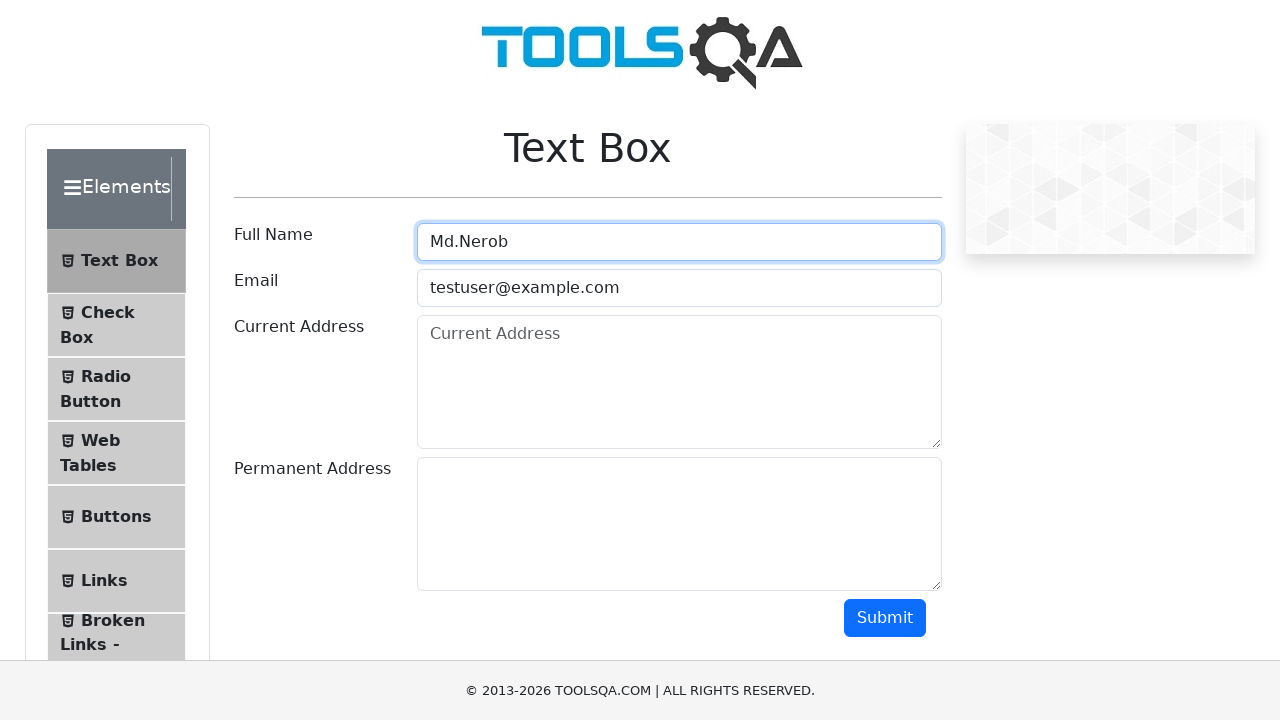

Filled address field with 'House-21, Road-31, Sector-07, Uttara-1230.' on #currentAddress
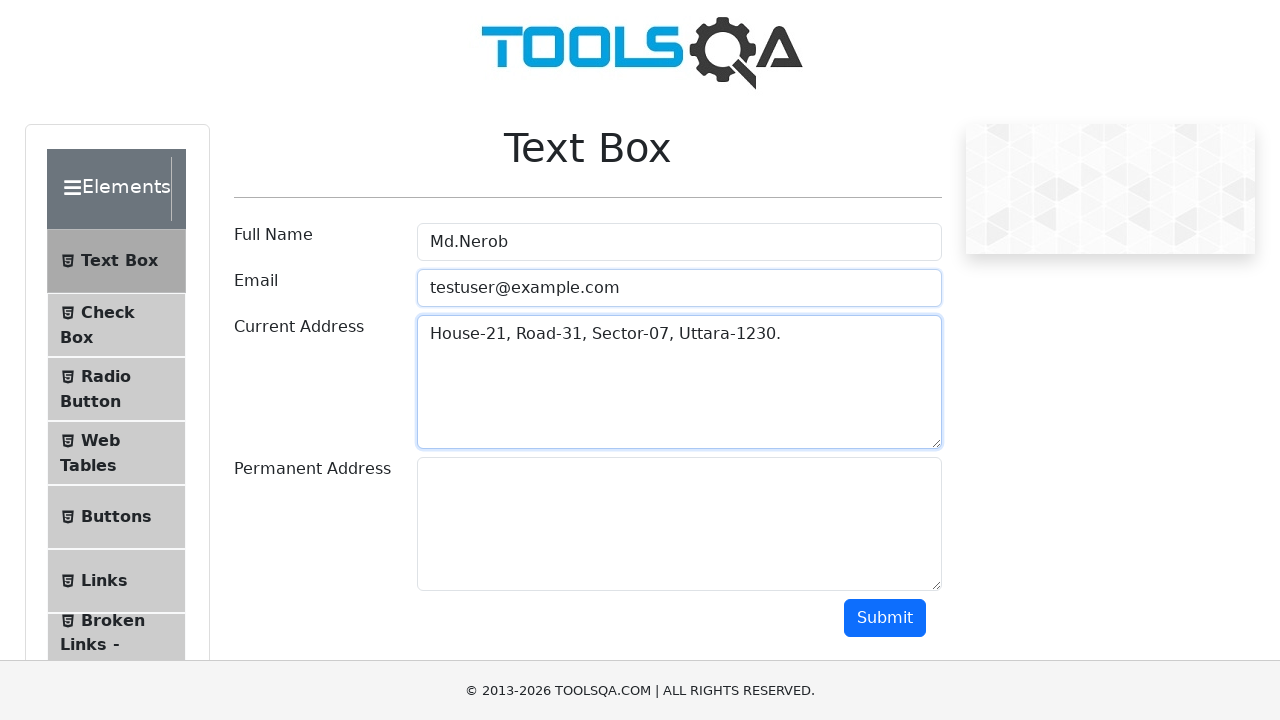

Scrolled down 600 pixels to reveal submit button
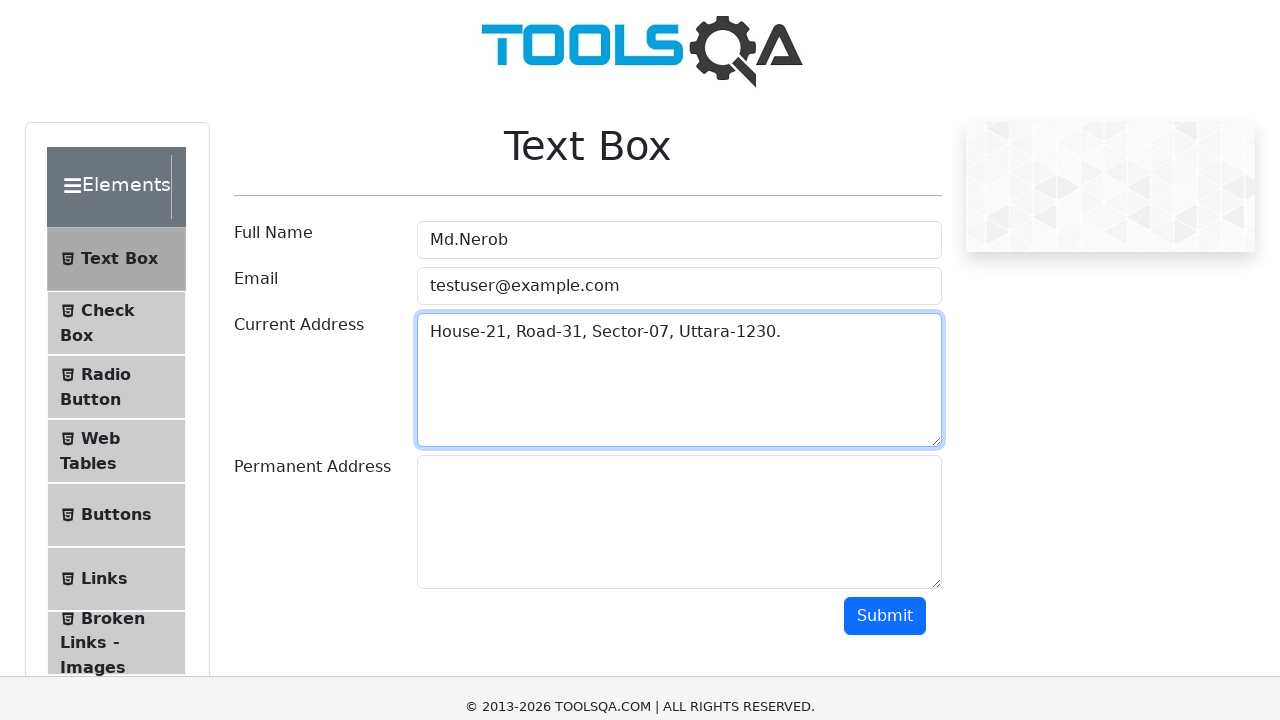

Clicked submit button to submit the form at (885, 18) on #submit
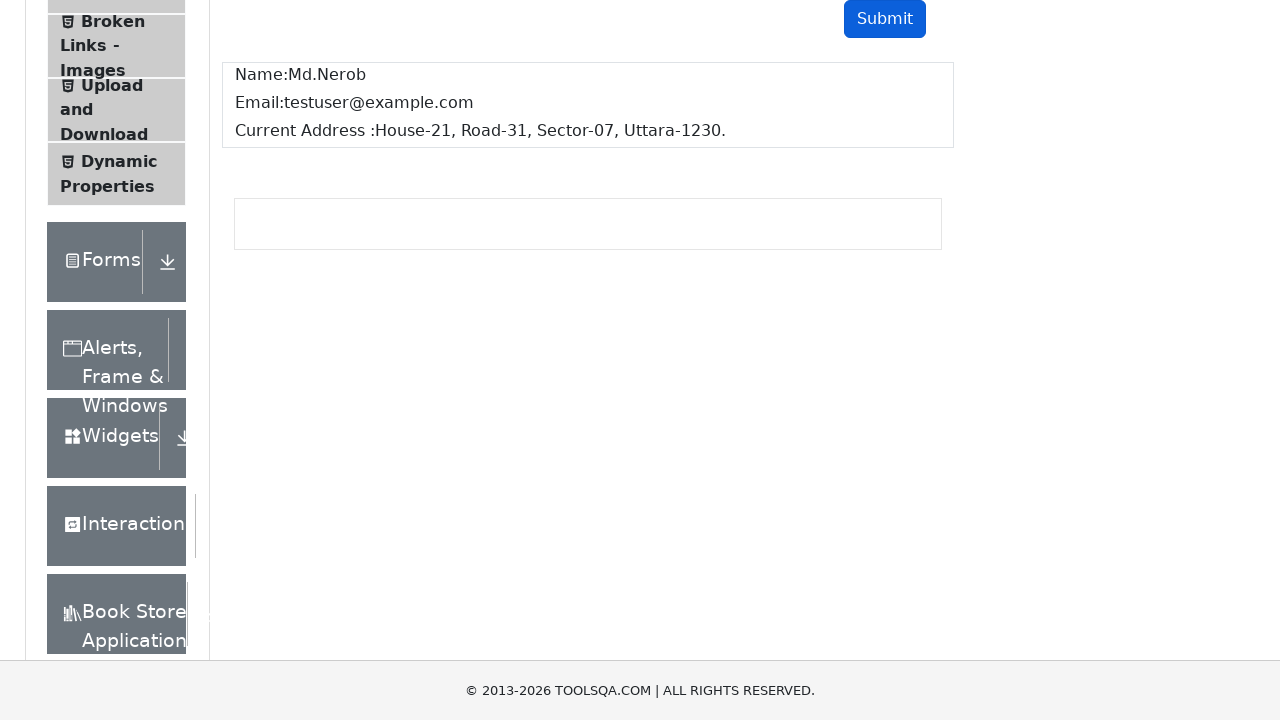

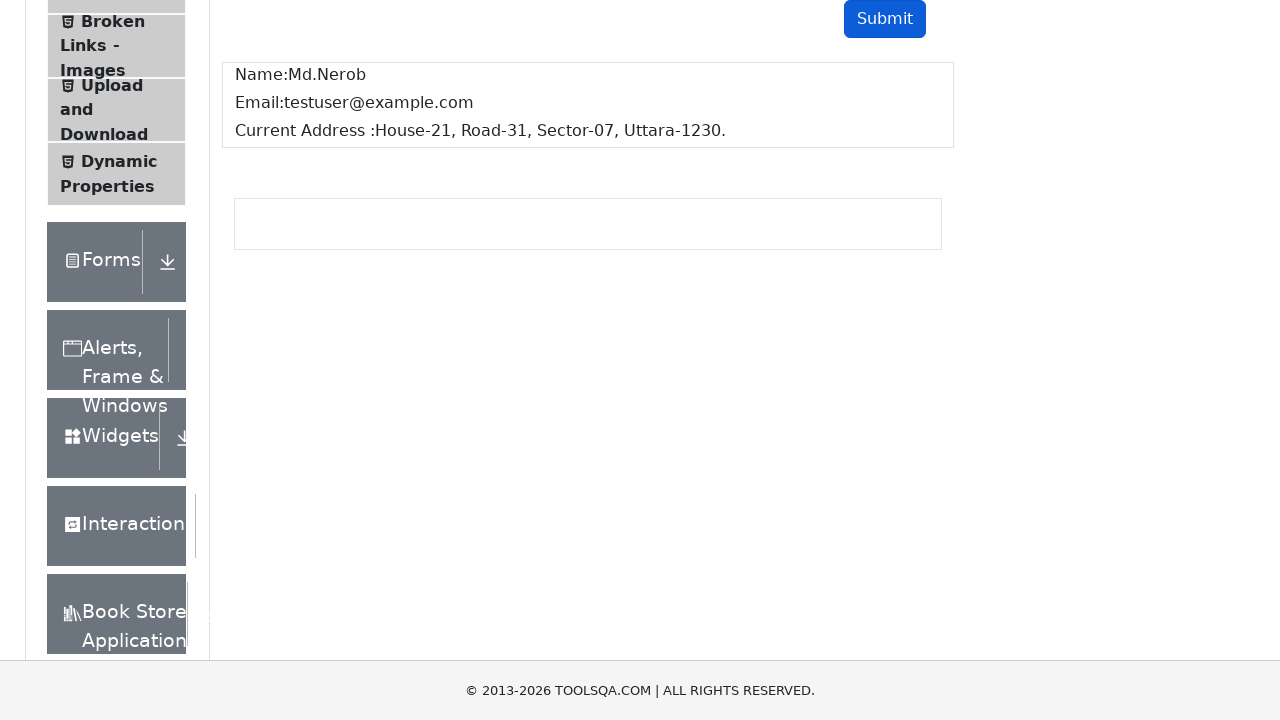